Waits for a price to reach $100, clicks a book button, then solves a mathematical captcha by calculating a logarithmic expression and submitting the answer

Starting URL: http://suninjuly.github.io/explicit_wait2.html

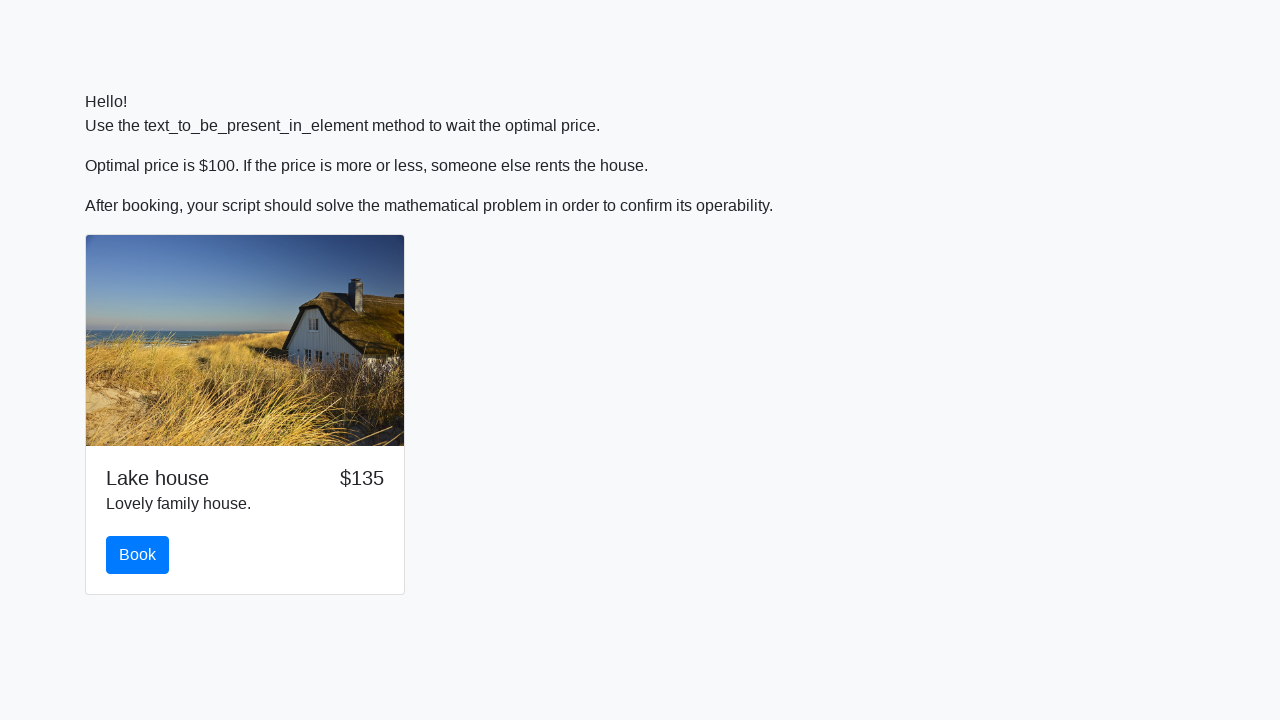

Waited for price to reach $100
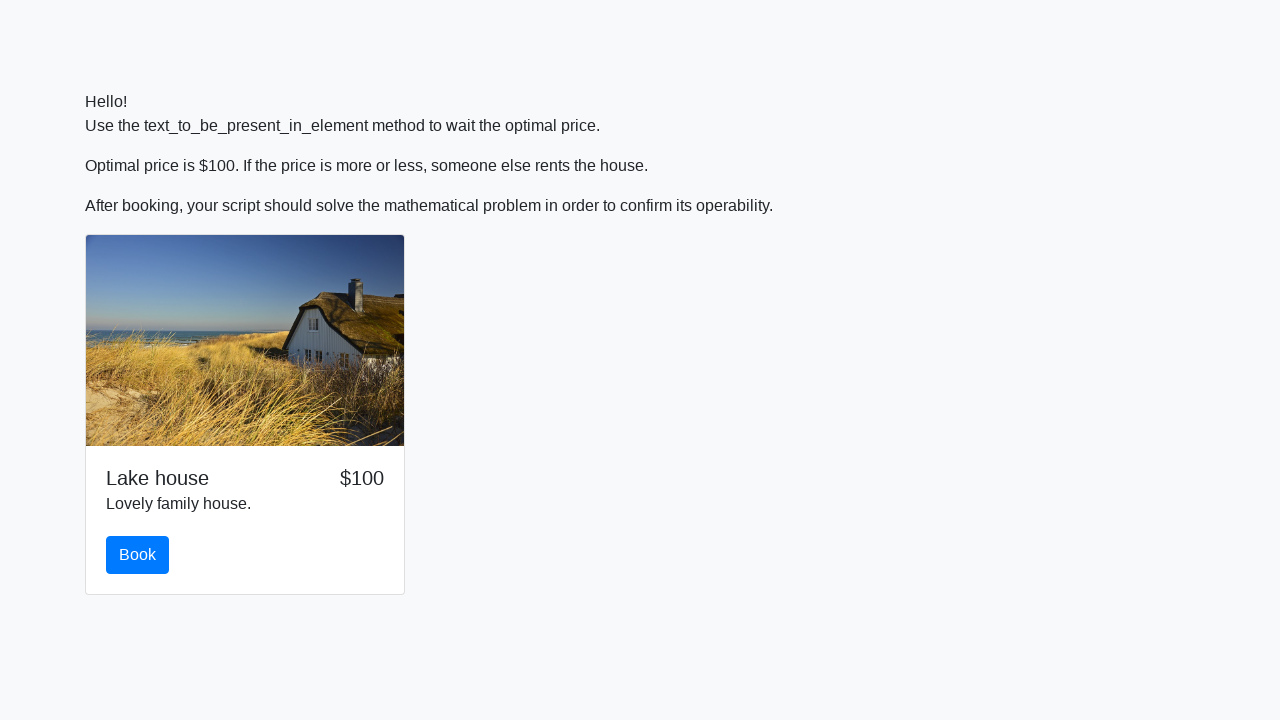

Clicked the book button at (138, 555) on #book
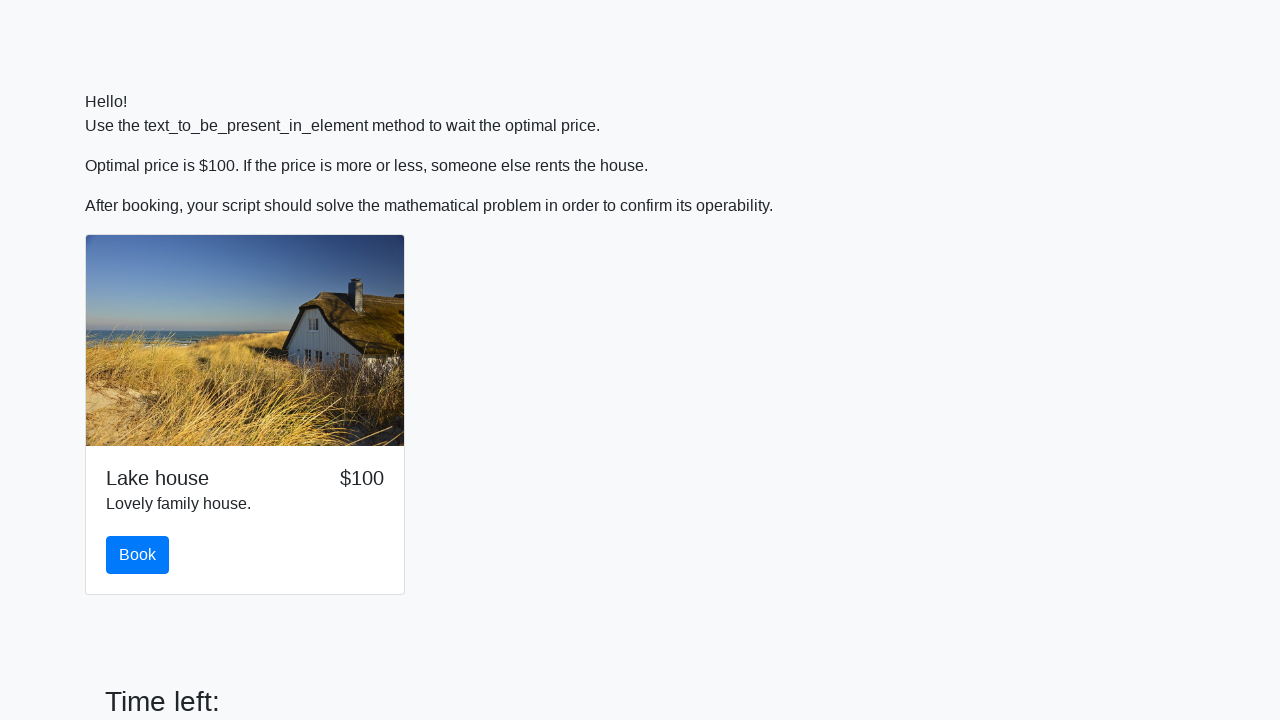

Retrieved input value for calculation: 624
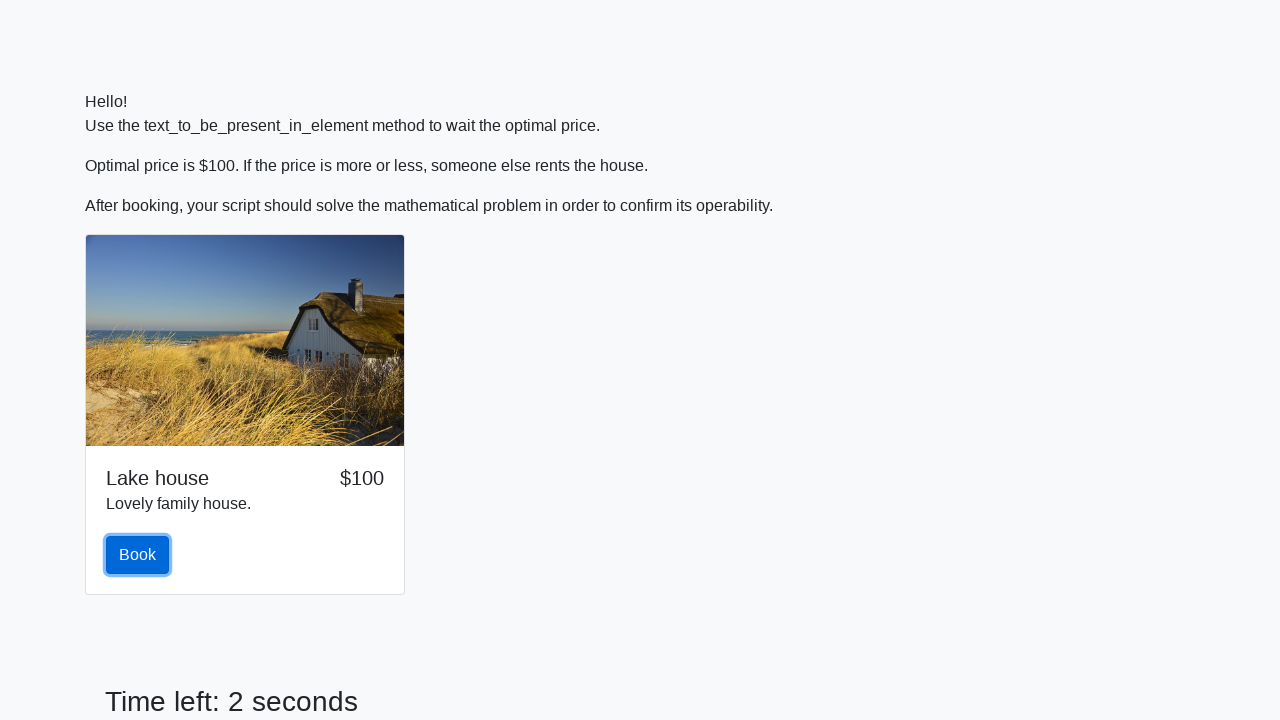

Calculated logarithmic expression result: 2.4052521221258805
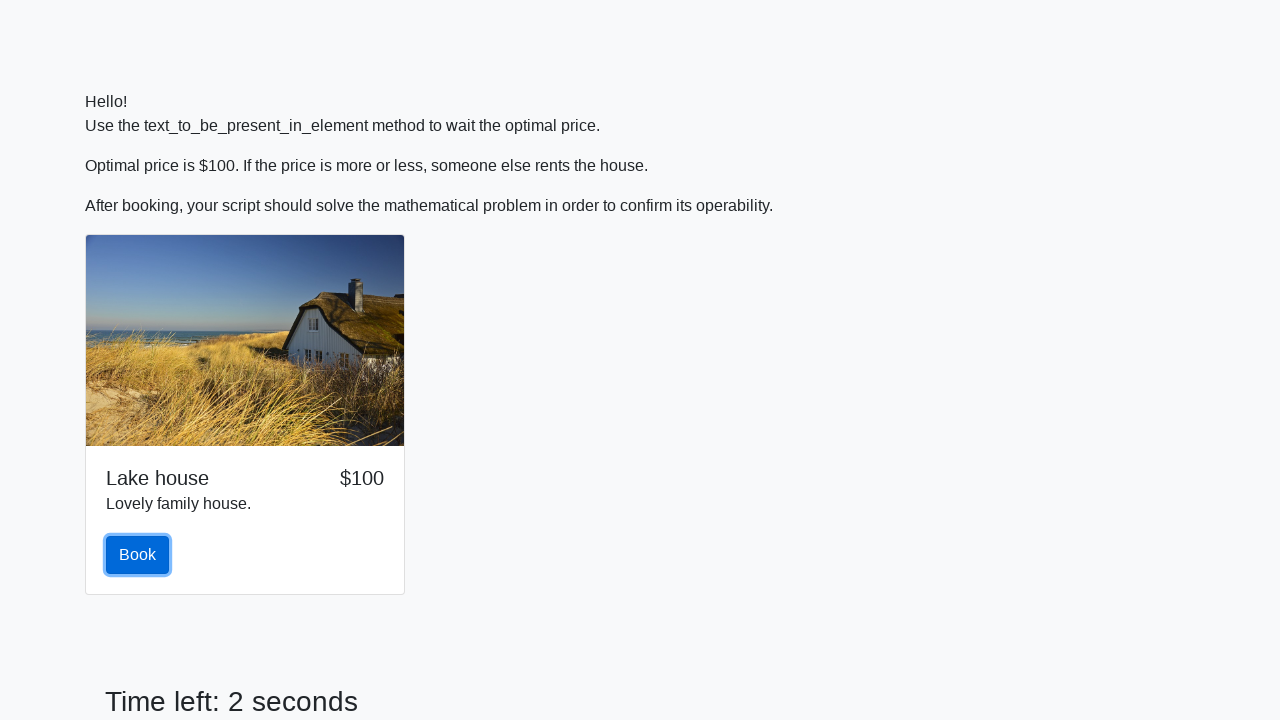

Filled answer field with calculated value: 2.4052521221258805 on #answer
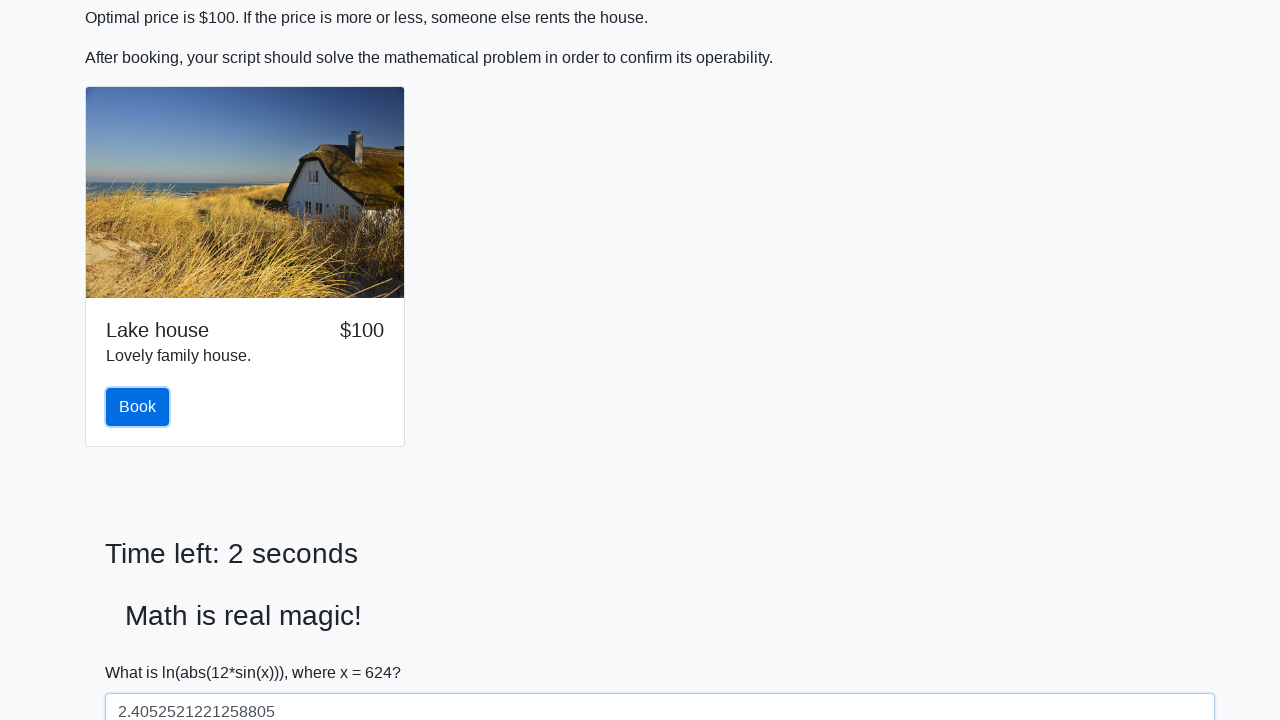

Clicked solve button to submit the answer at (143, 651) on #solve
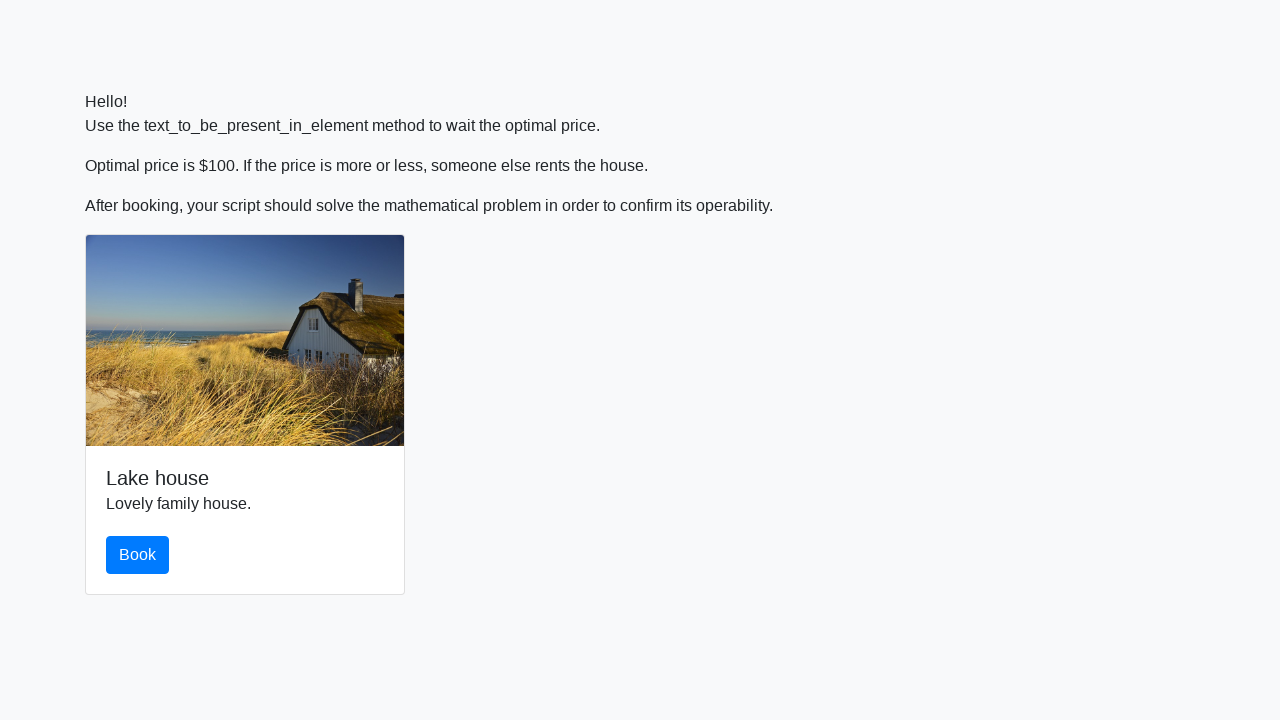

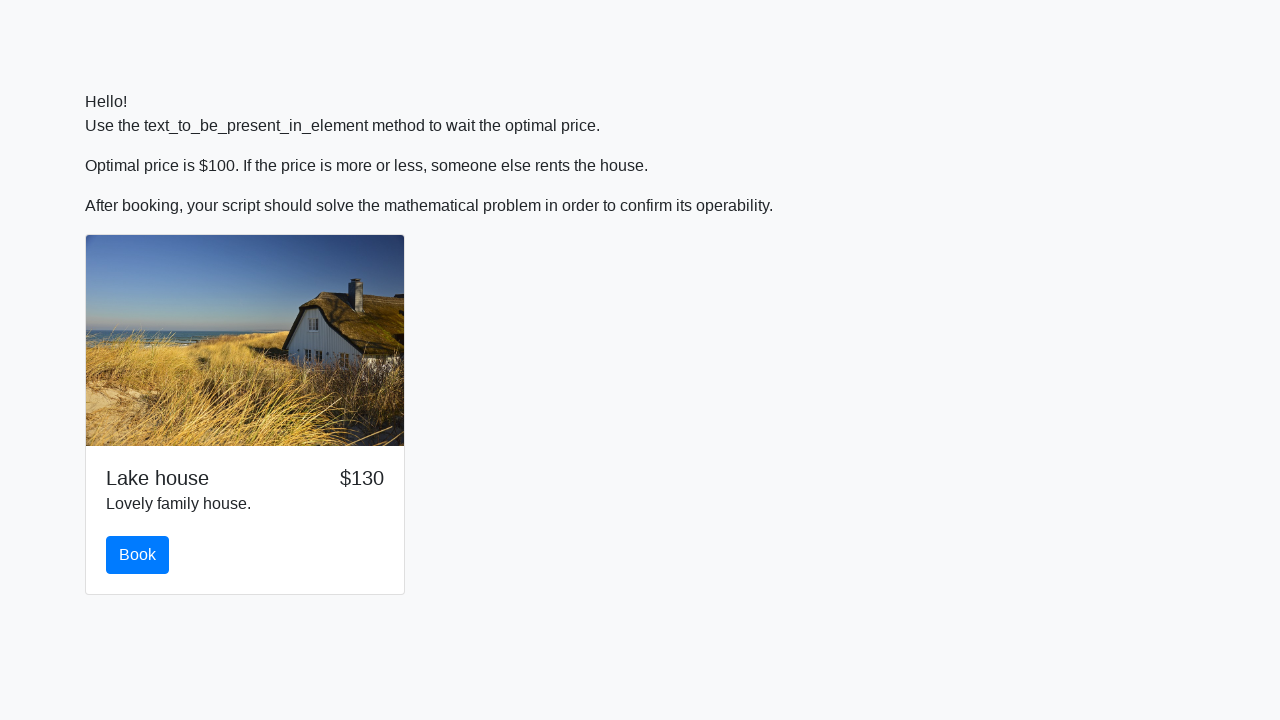